Tests navigation to the About page by clicking the About link in the header panel.

Starting URL: https://parabank.parasoft.com/parabank/index.htm

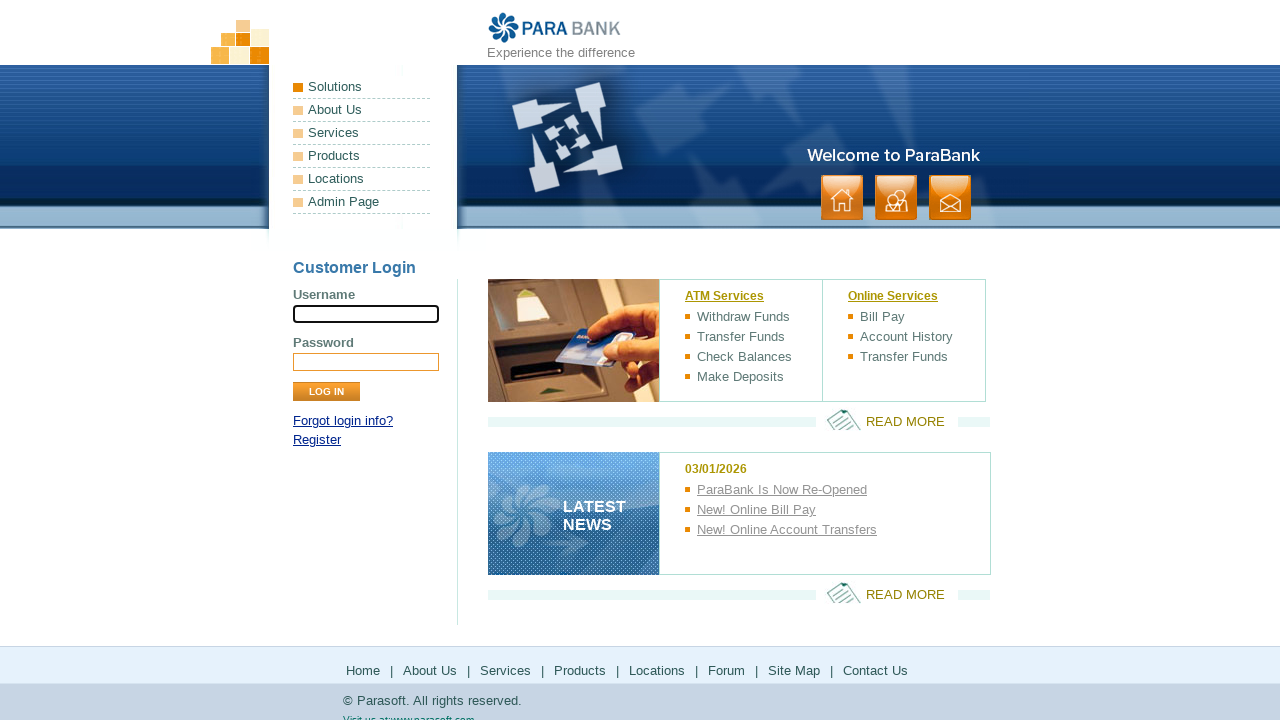

Clicked About link in header panel at (362, 110) on xpath=//*[@id='headerPanel']/ul[1]/li[2]/a
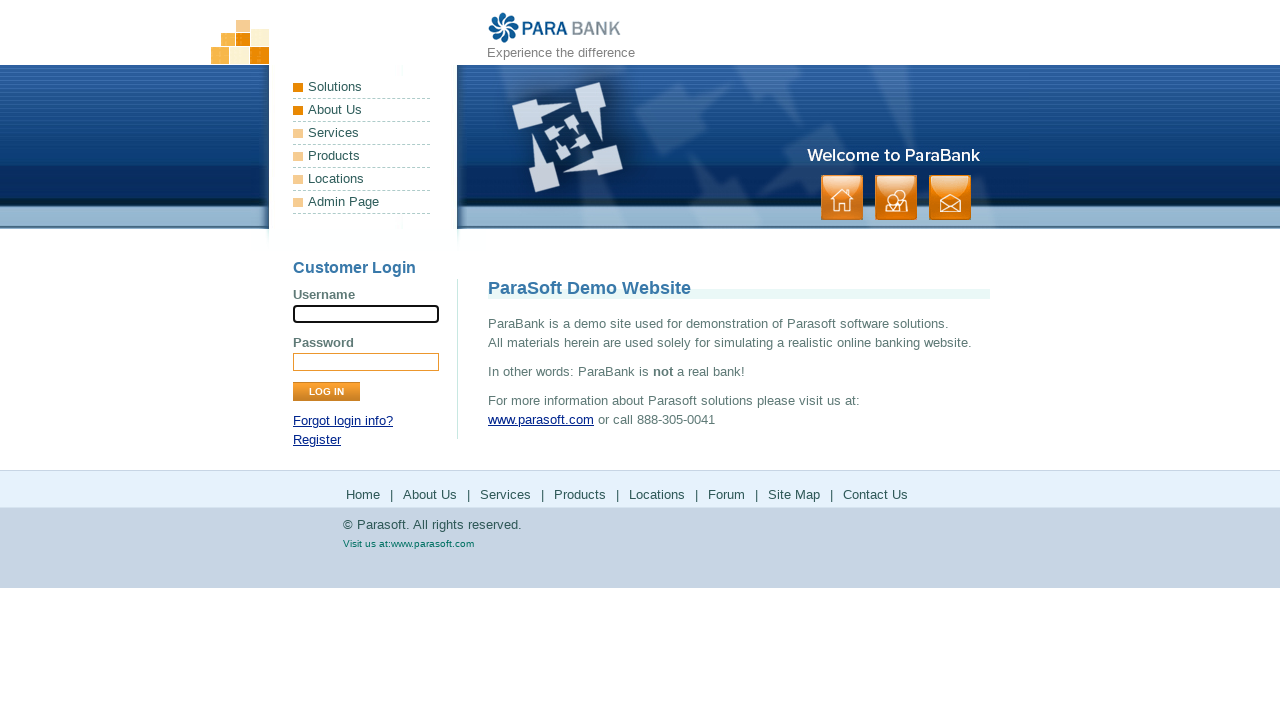

Clicked About link again at (362, 110) on xpath=//*[@id='headerPanel']/ul[1]/li[2]/a
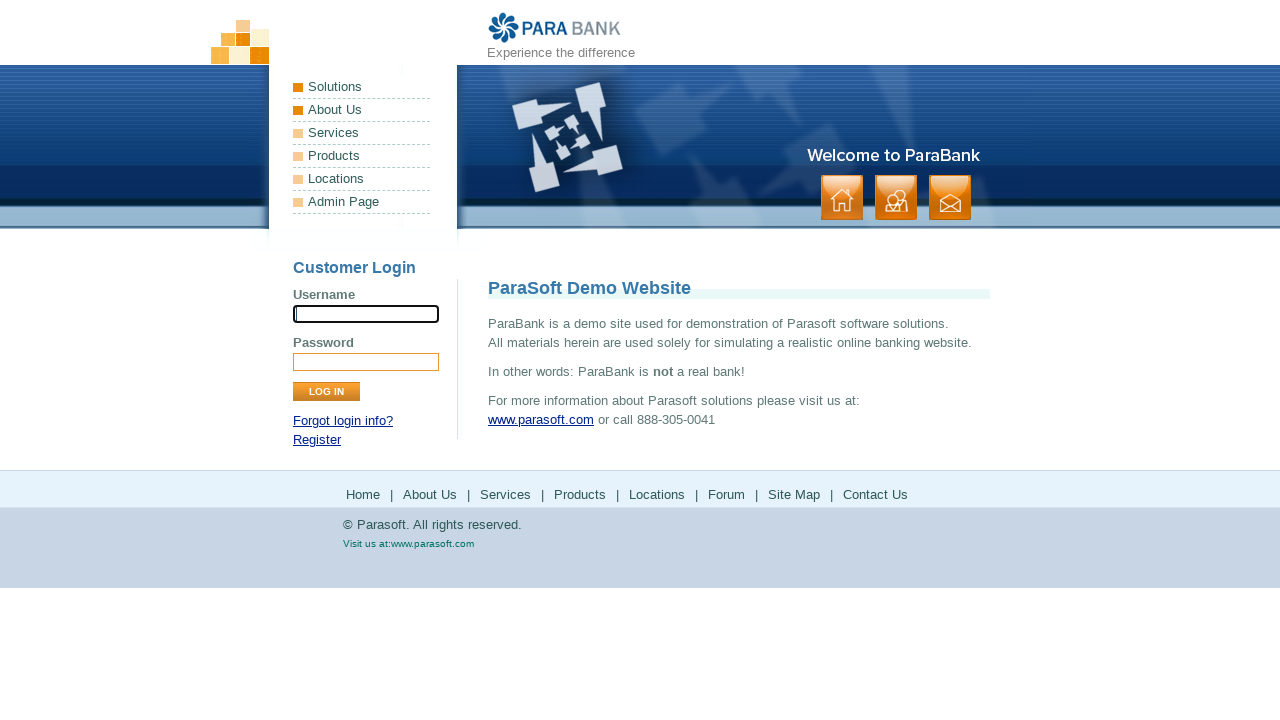

Successfully navigated to About page
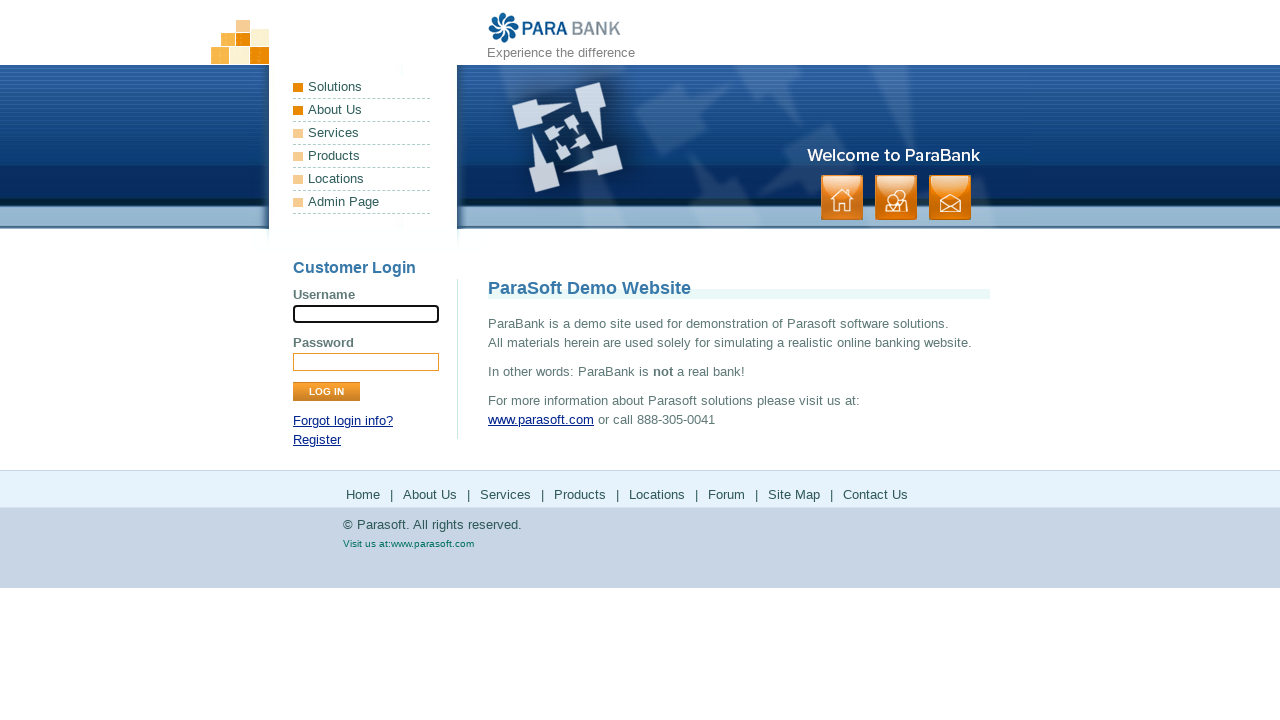

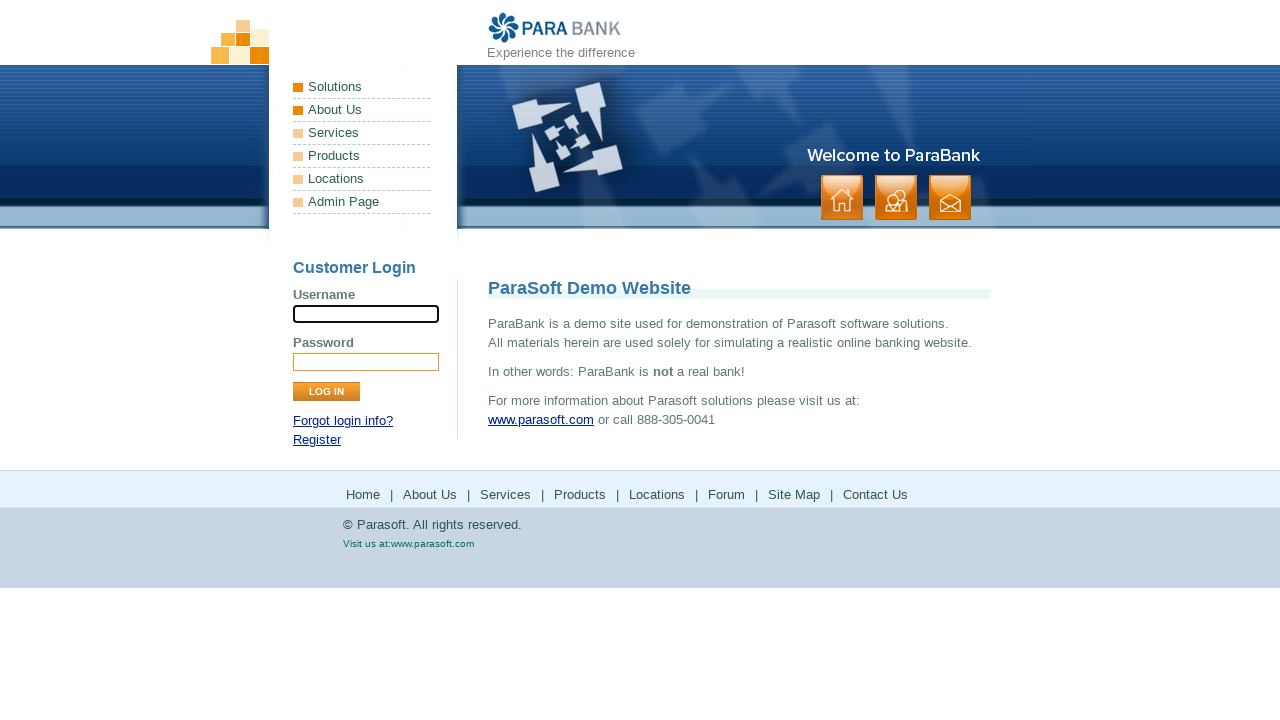